Navigates to the Brazilian viticulture data portal, clicks on a tab button, and waits for the data table to load

Starting URL: http://vitibrasil.cnpuv.embrapa.br/index.php

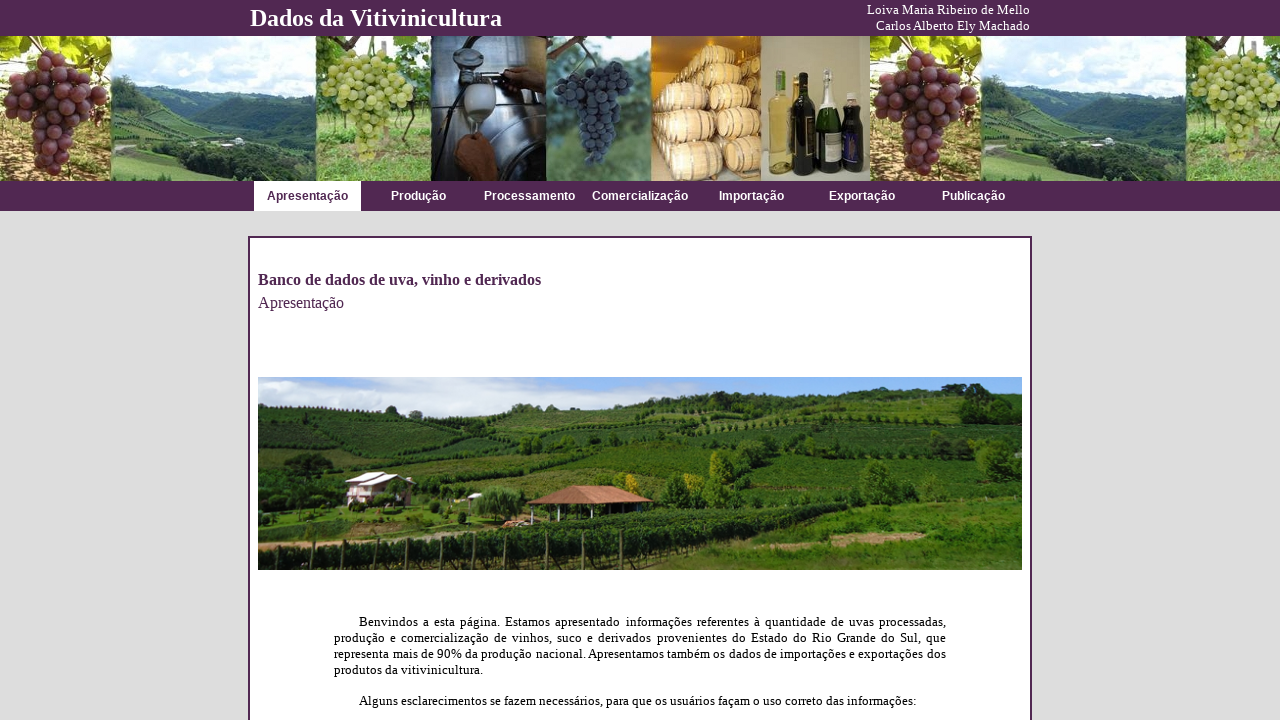

Navigated to Brazilian viticulture data portal
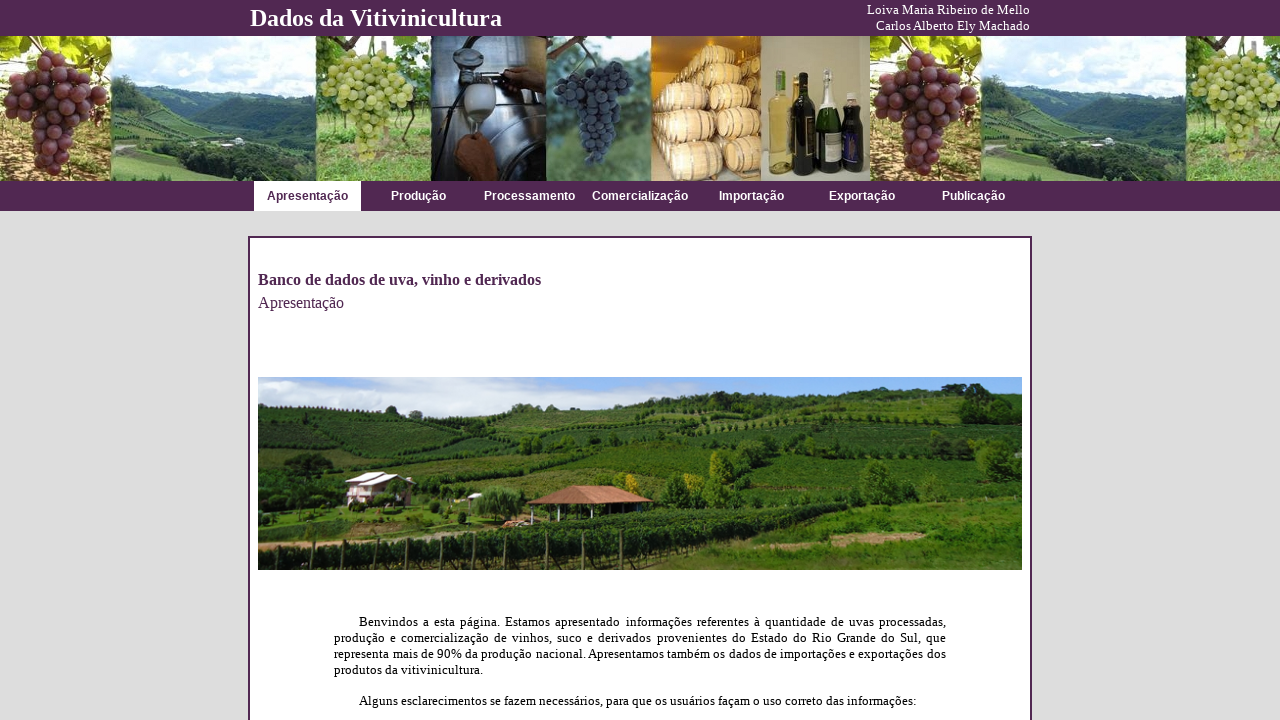

Clicked on tab button with value 'opt_02' at (418, 196) on xpath=//button[@value='opt_02']
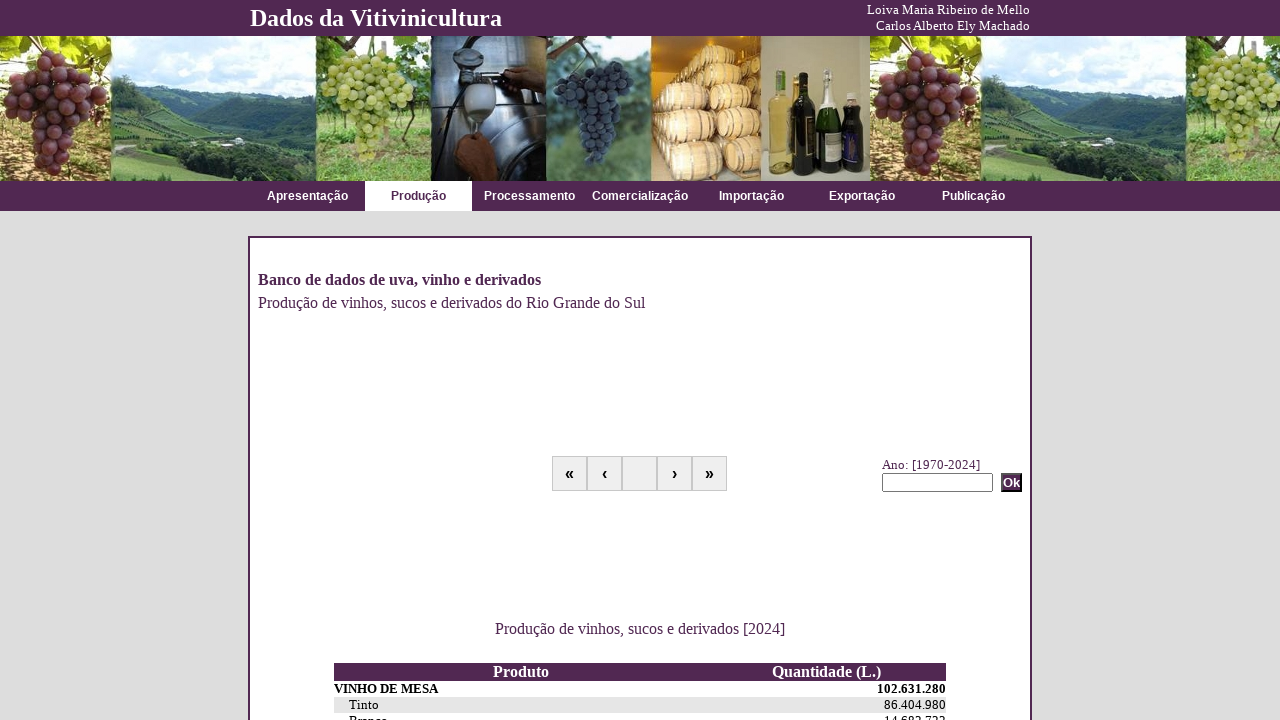

Data table loaded successfully
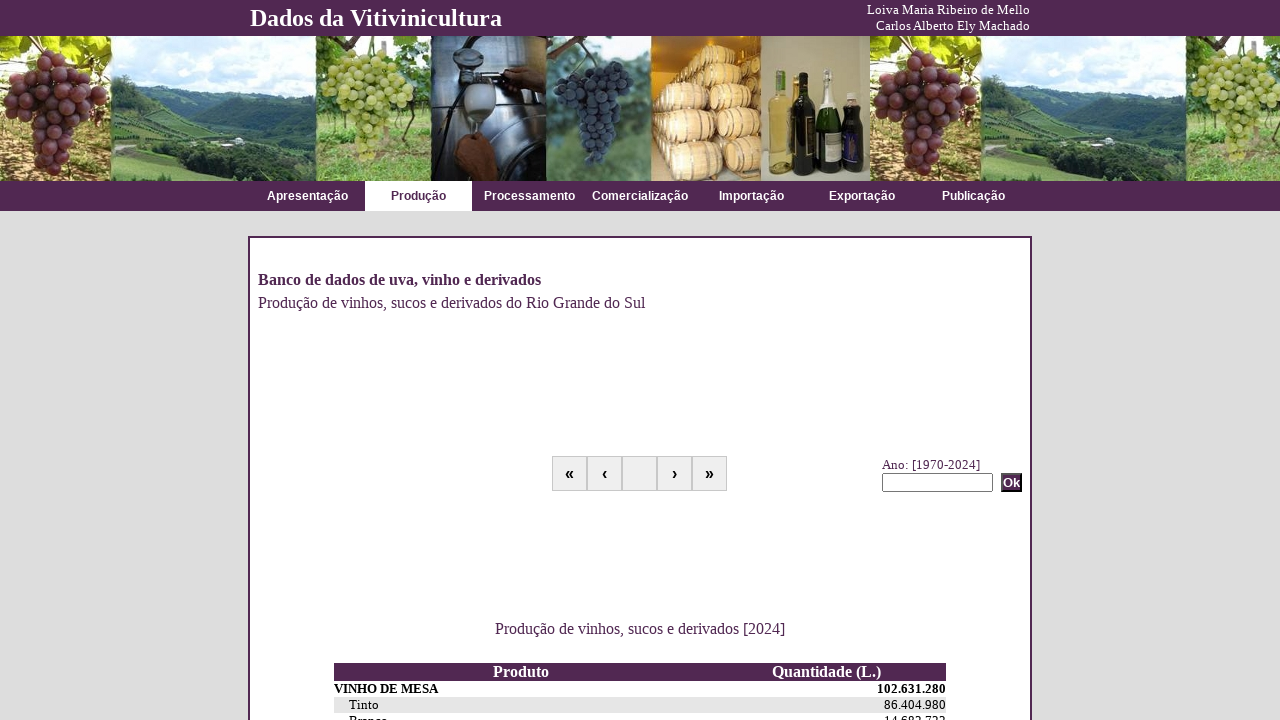

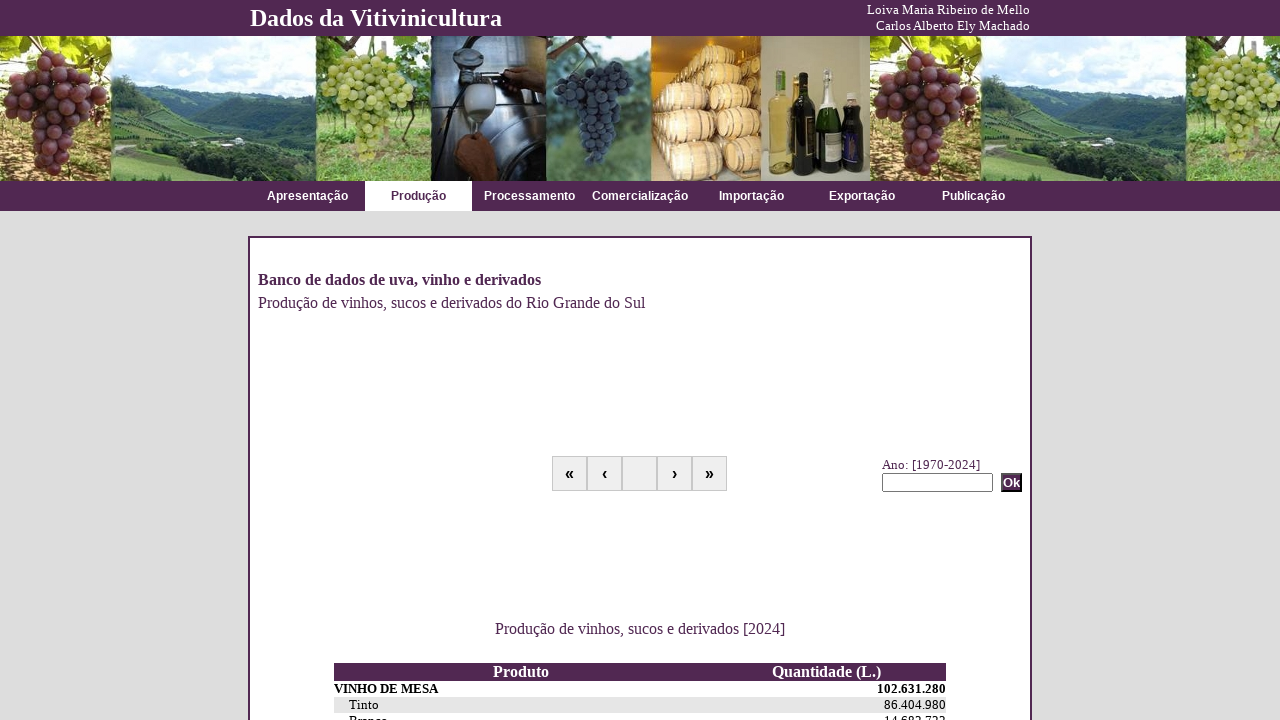